Tests dropdown and checkbox interactions on a flight booking form by adjusting passenger count and selecting senior citizen discount

Starting URL: https://rahulshettyacademy.com/dropdownsPractise/

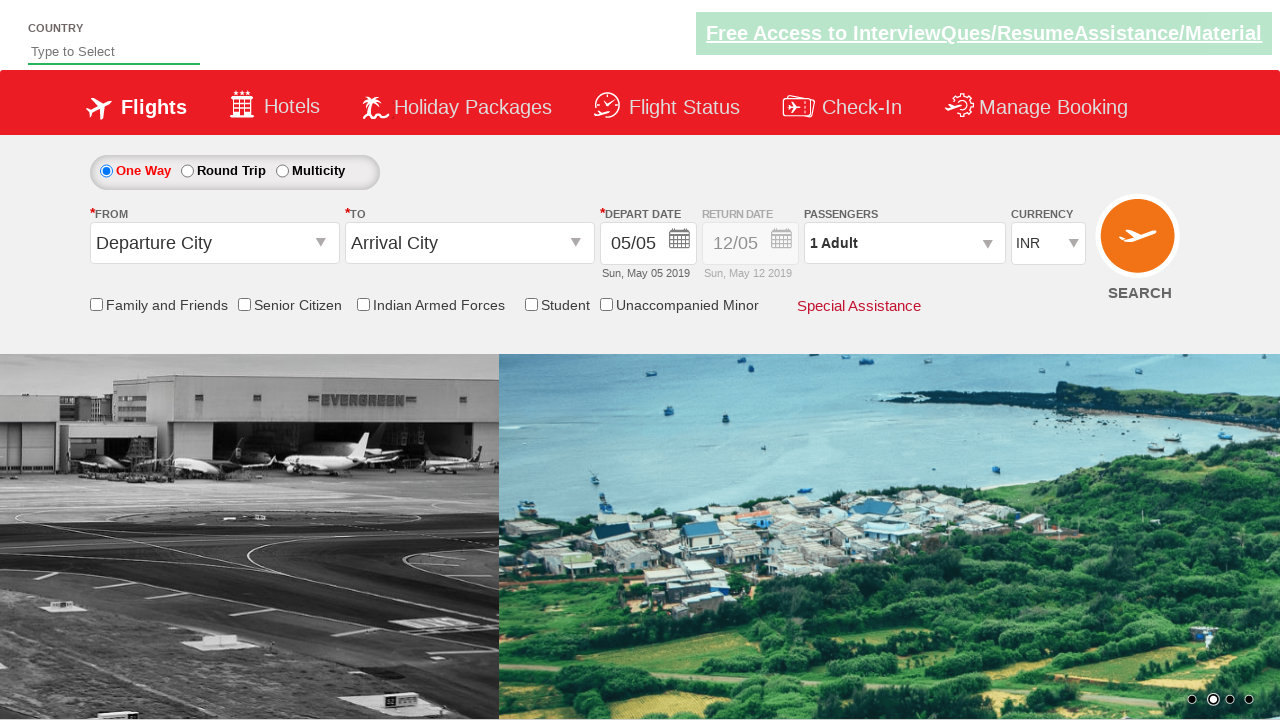

Clicked on passenger info dropdown to open passenger selection at (904, 243) on #divpaxinfo
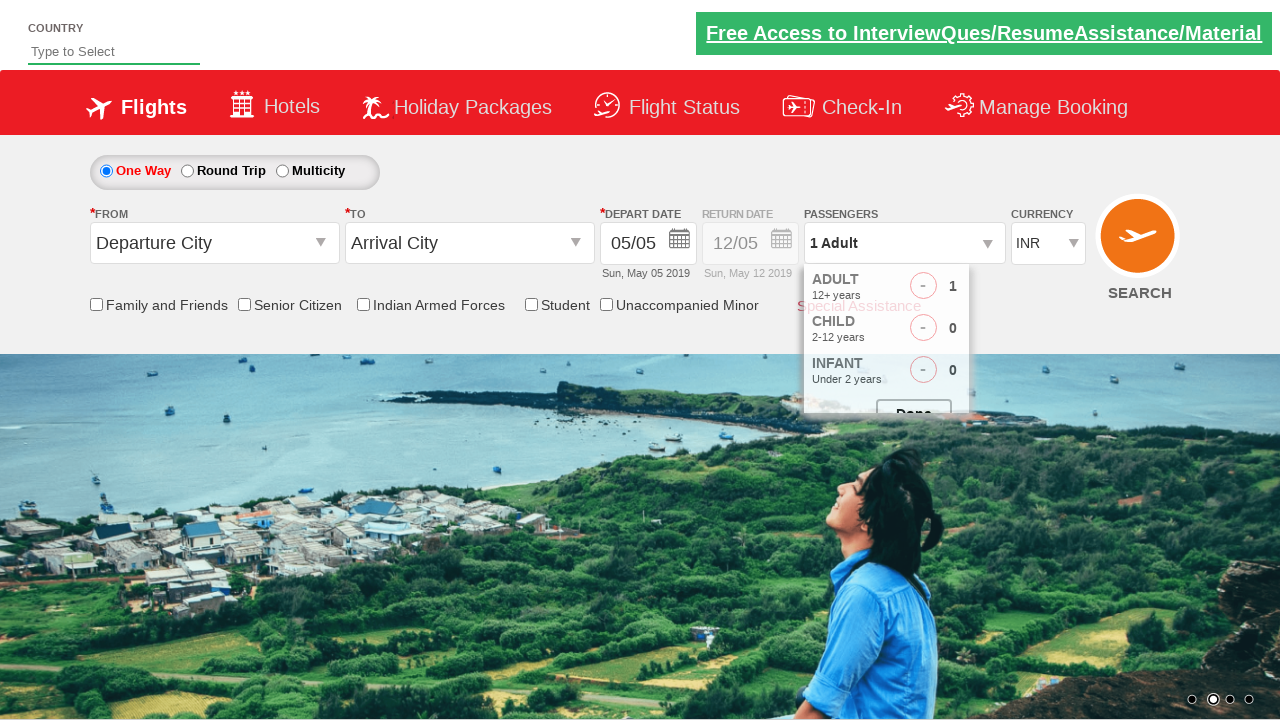

Waited for passenger dropdown to open
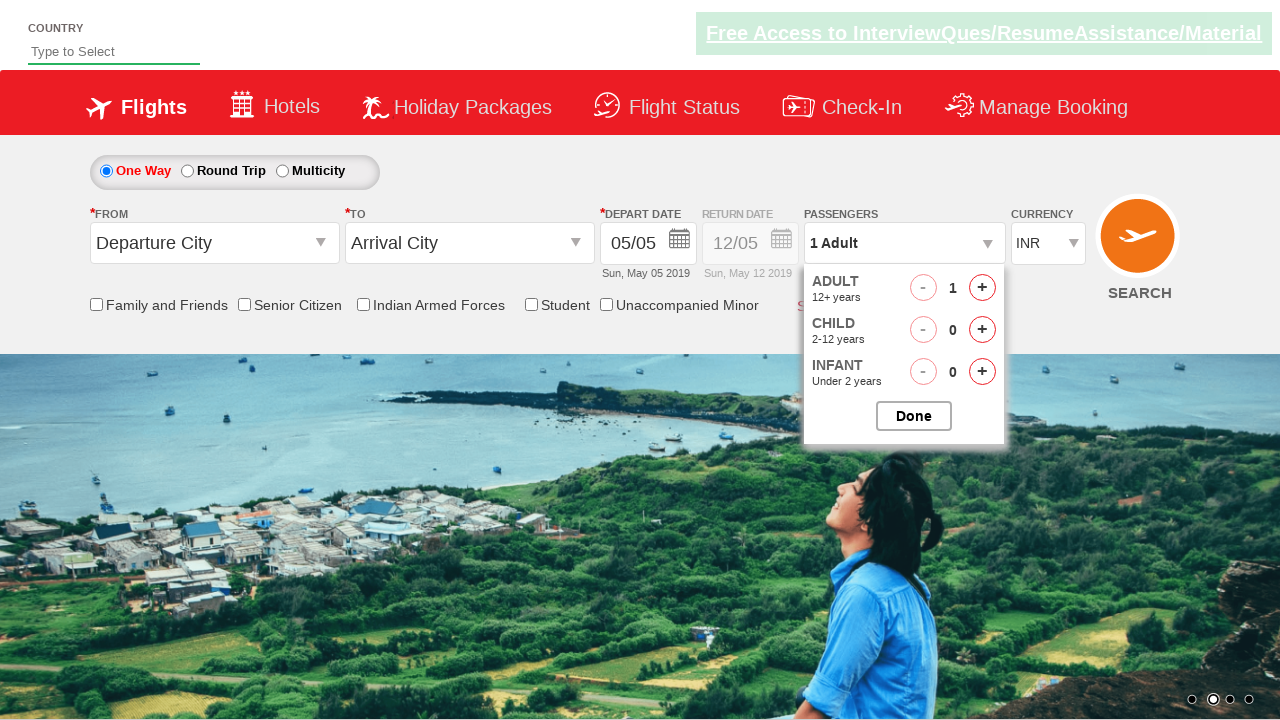

Clicked 'Add Adult' button (iteration 1 of 3) at (982, 288) on #hrefIncAdt
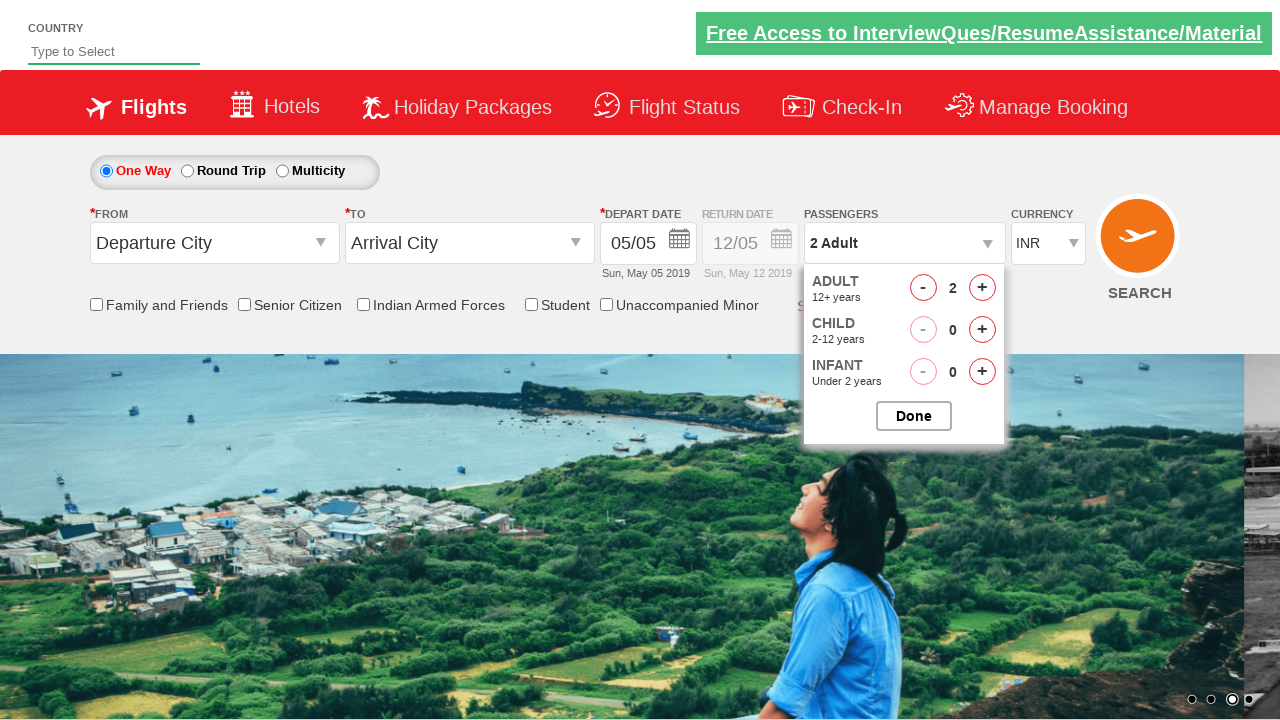

Waited for passenger count to update
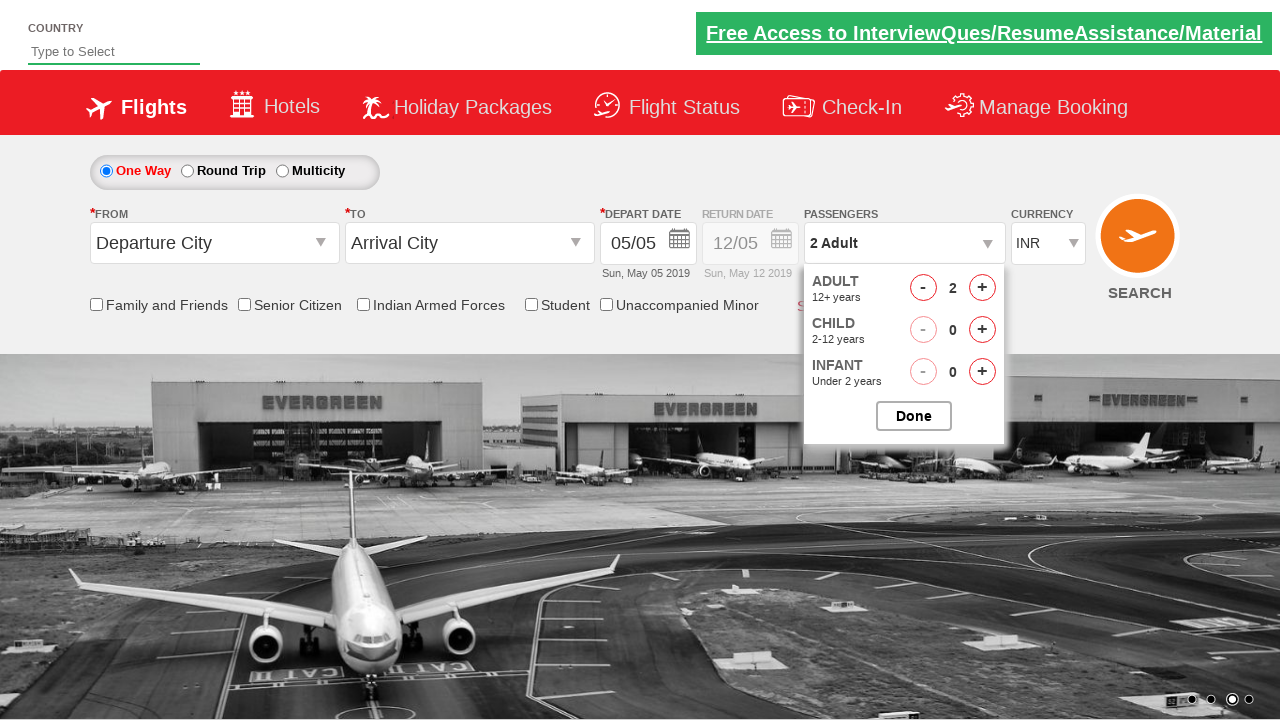

Clicked 'Add Adult' button (iteration 2 of 3) at (982, 288) on #hrefIncAdt
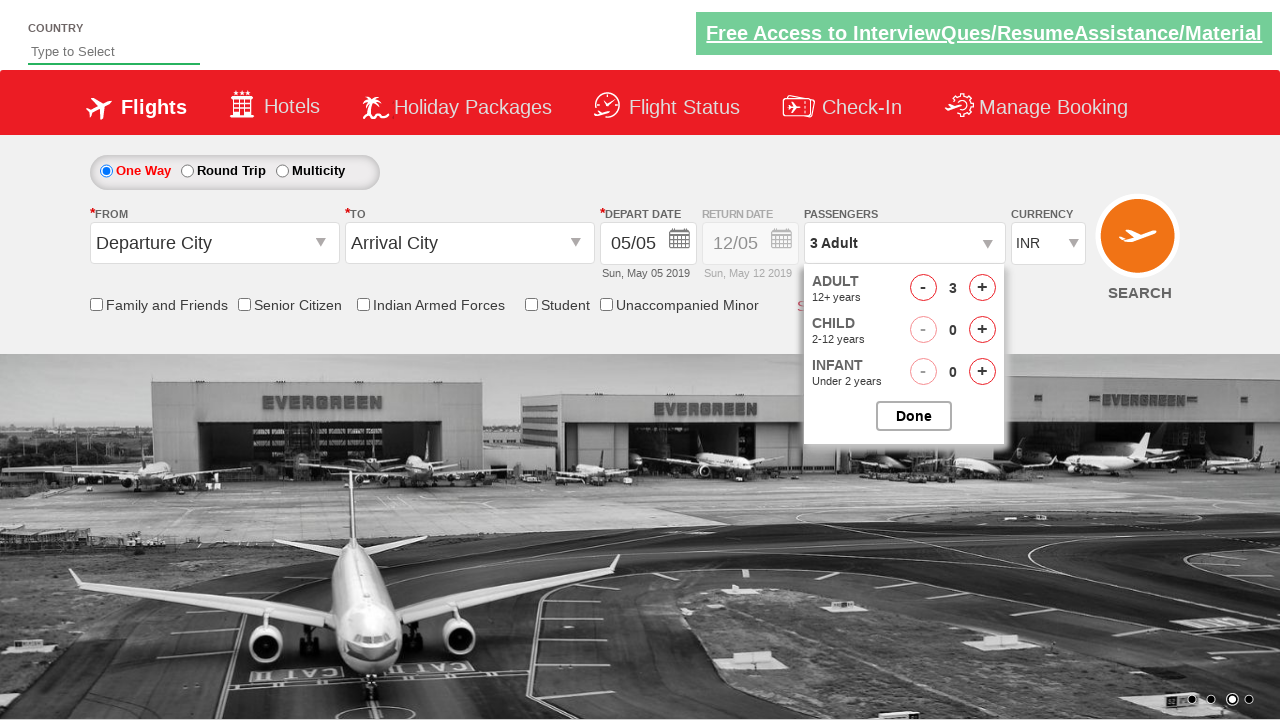

Waited for passenger count to update
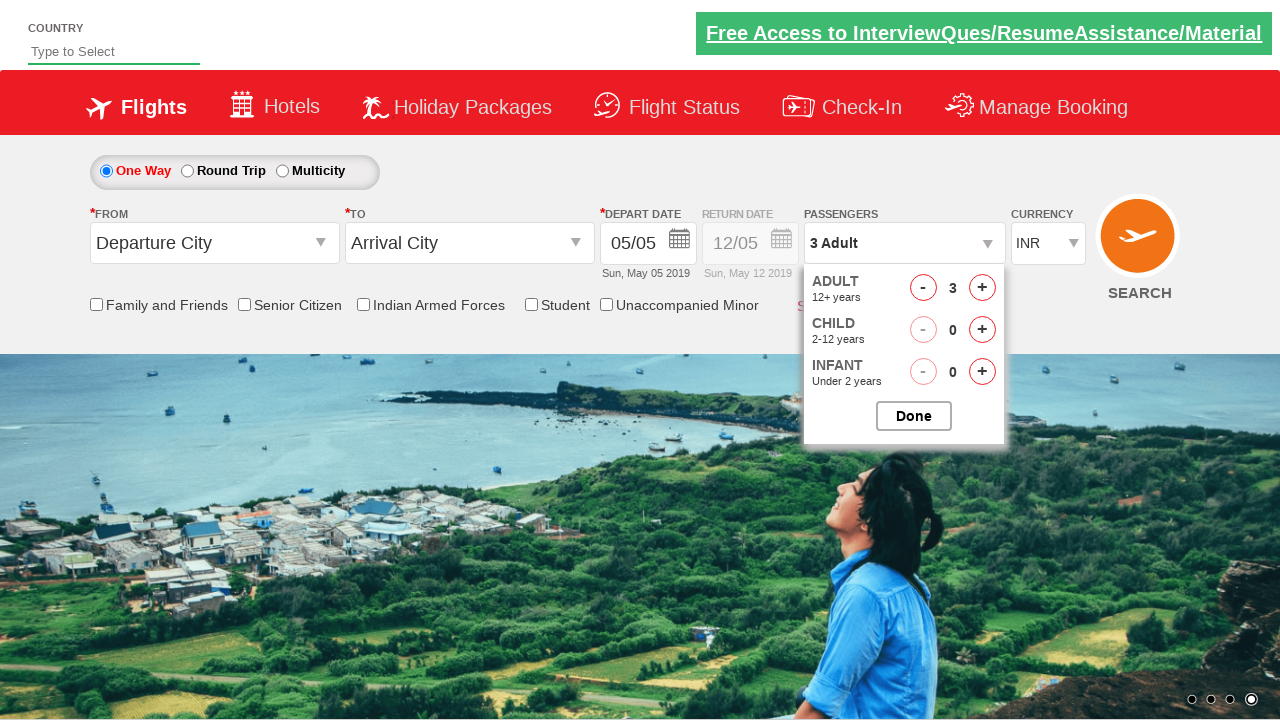

Clicked 'Add Adult' button (iteration 3 of 3) at (982, 288) on #hrefIncAdt
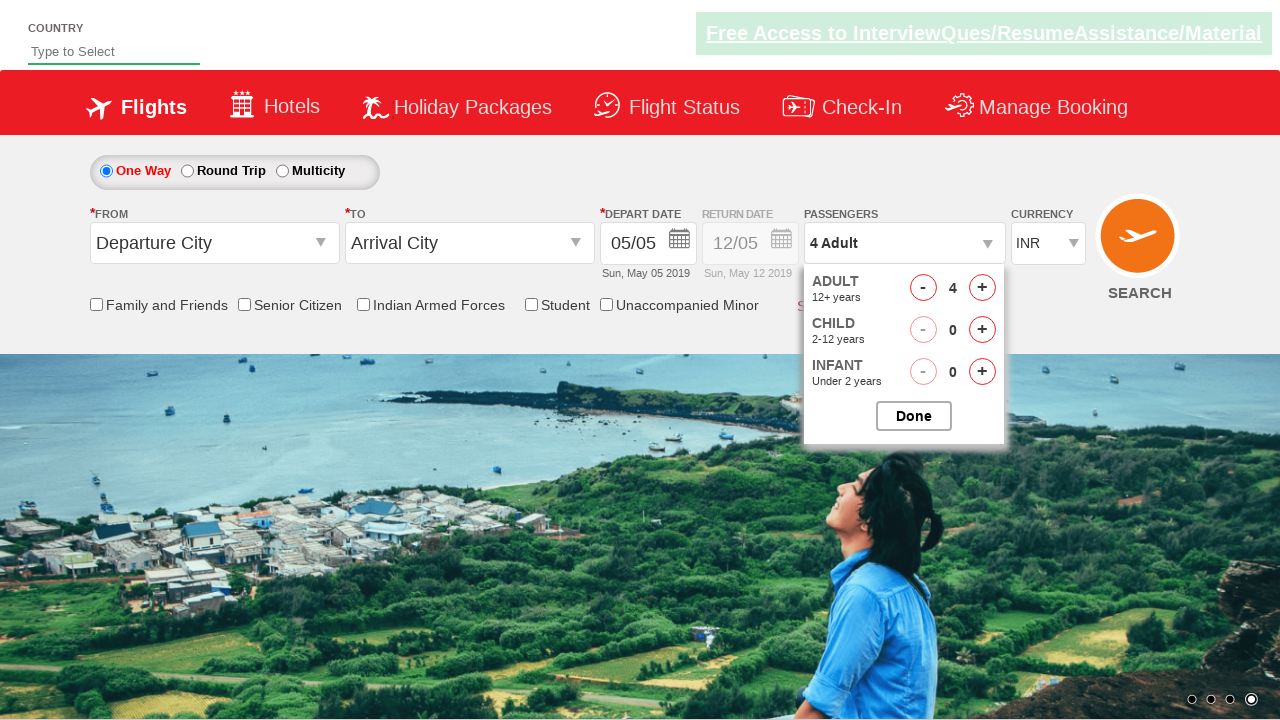

Waited for passenger count to update
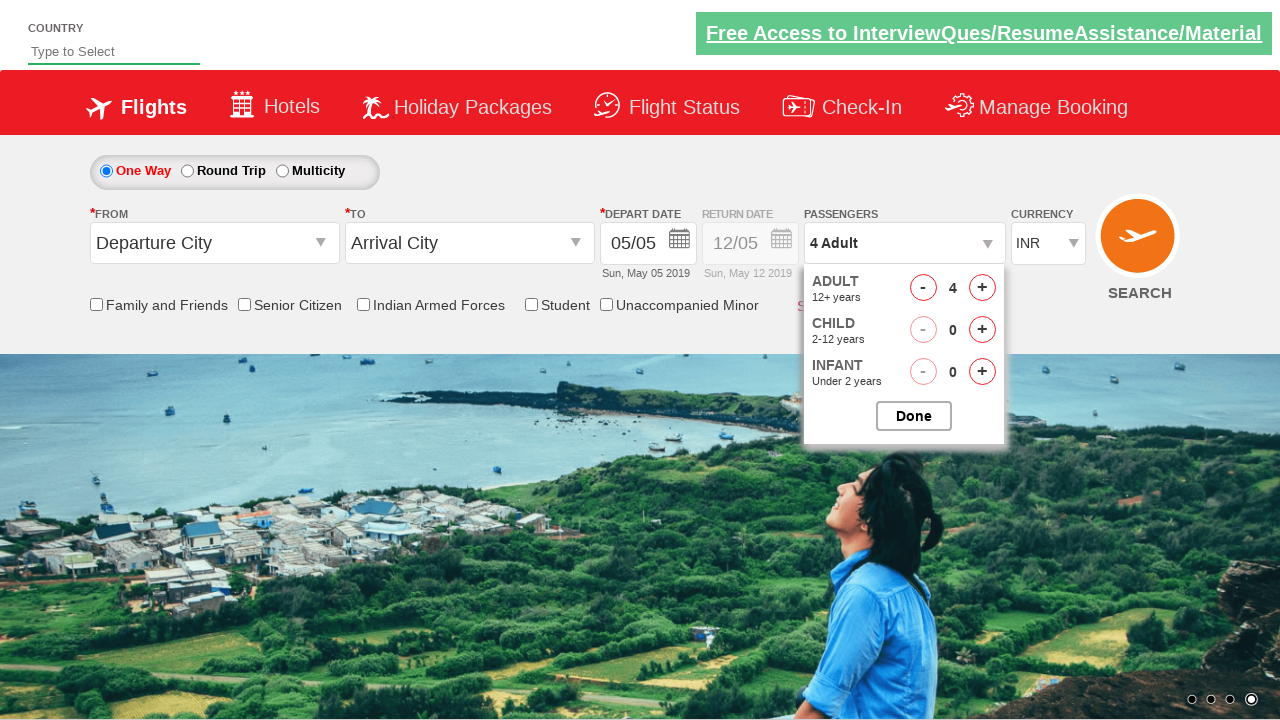

Verified passenger count is '4 Adult'
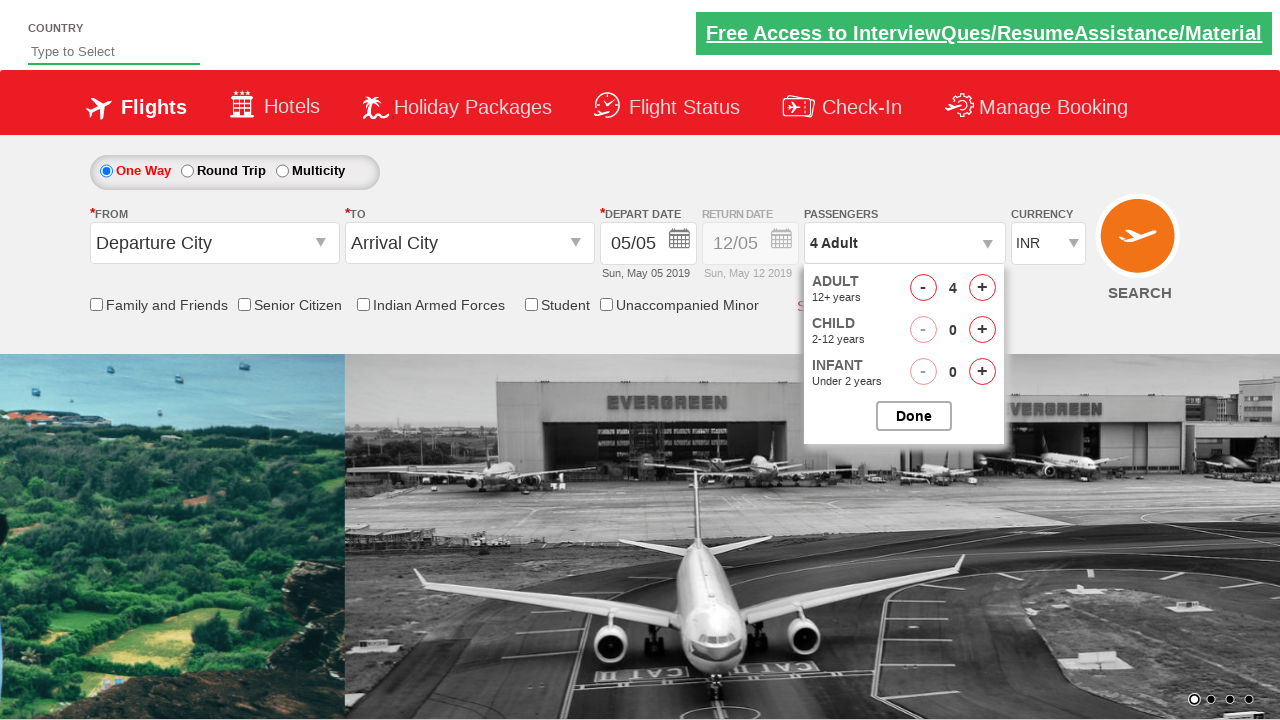

Closed the passenger selection dropdown at (914, 416) on #btnclosepaxoption
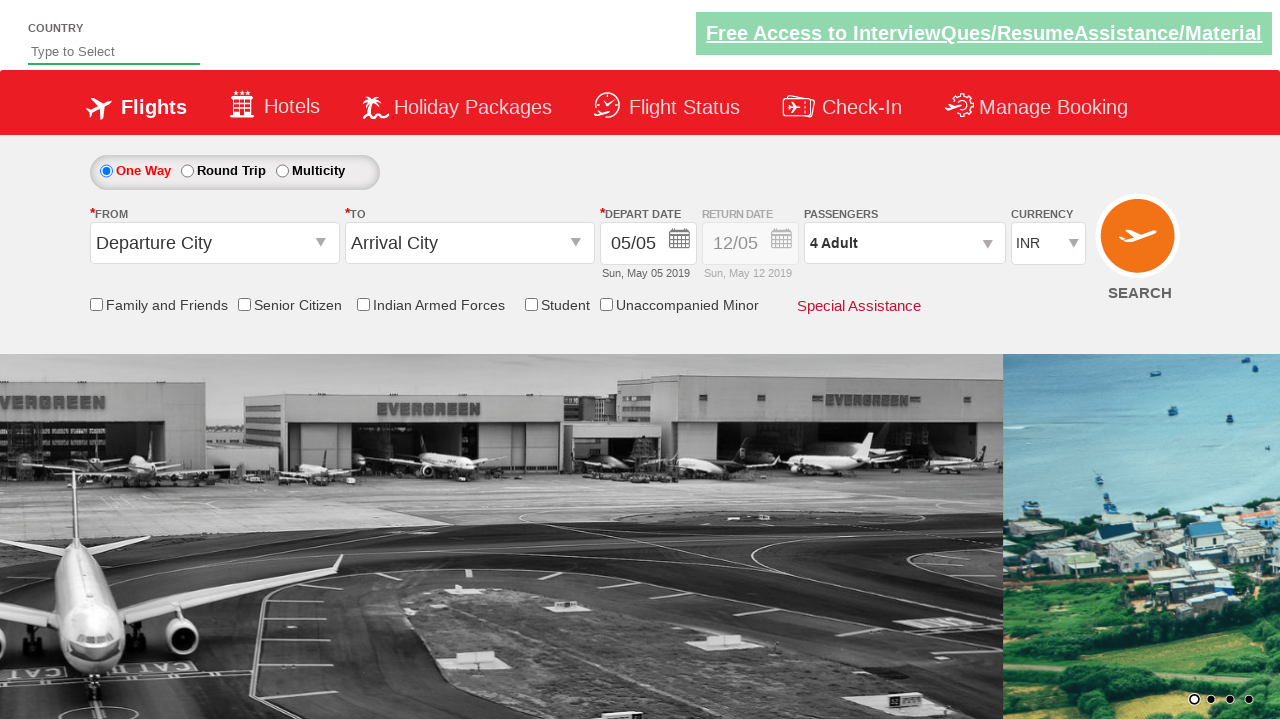

Selected the Senior Citizen Discount checkbox at (244, 304) on input#ctl00_mainContent_chk_SeniorCitizenDiscount
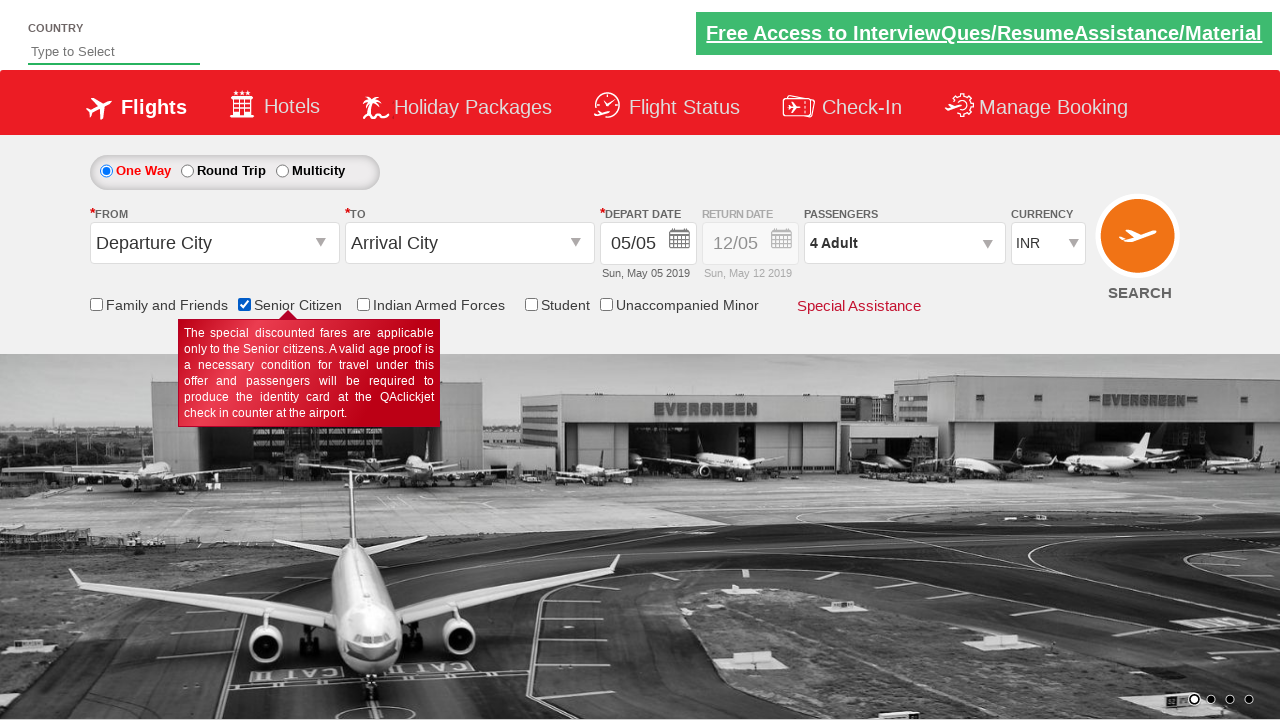

Checked return date field enabled status: False
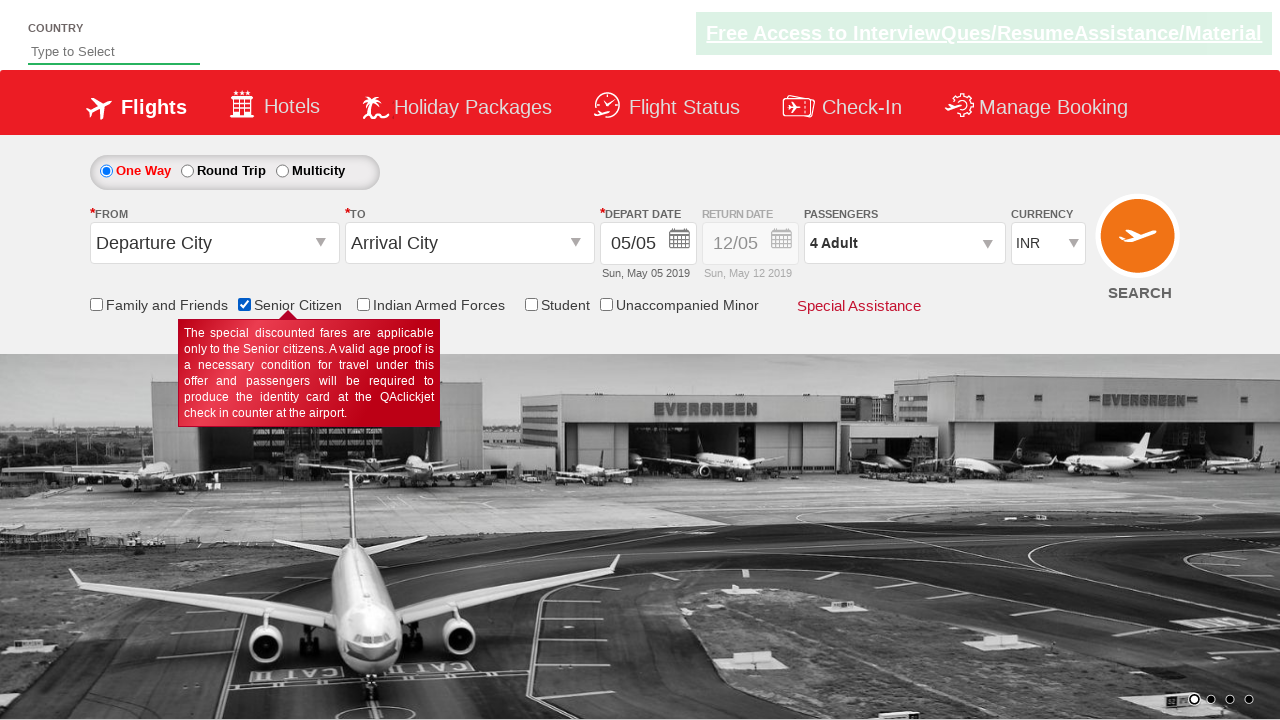

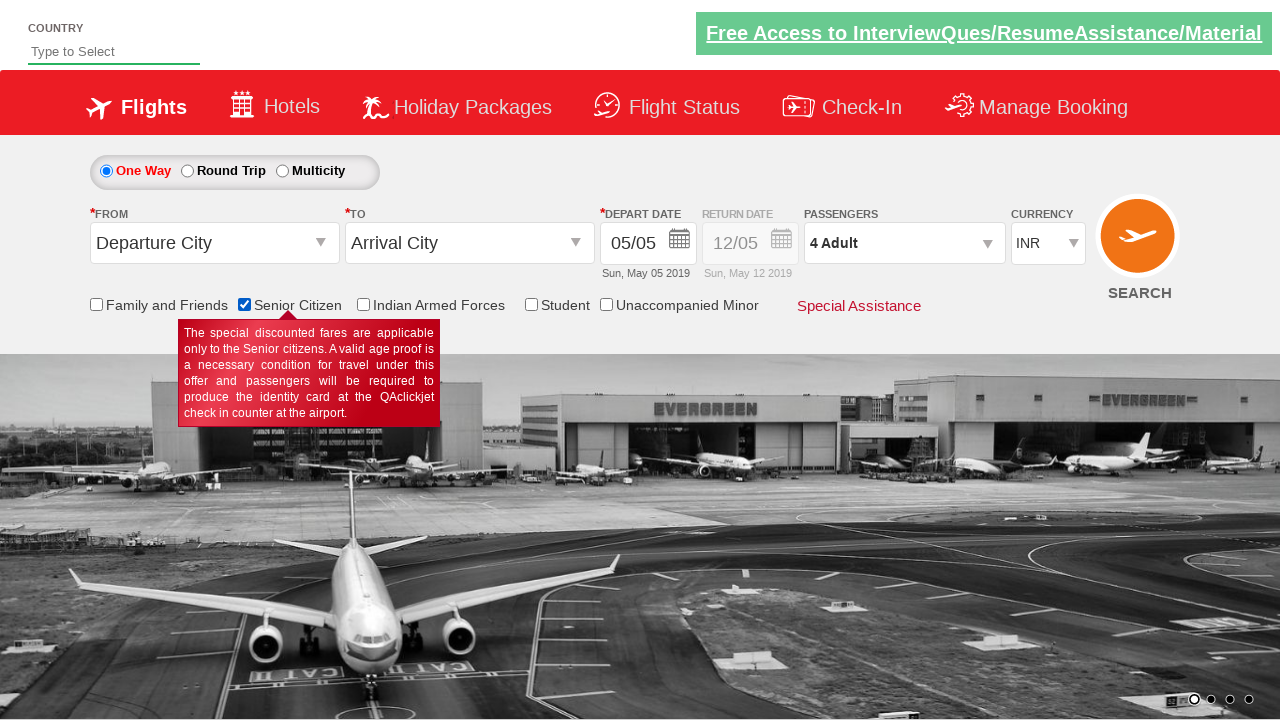